Tests the practice form on DemoQA by navigating to the forms section, filling in personal details (first name, last name, gender, mobile number), submitting the form, and verifying the success message.

Starting URL: https://demoqa.com/

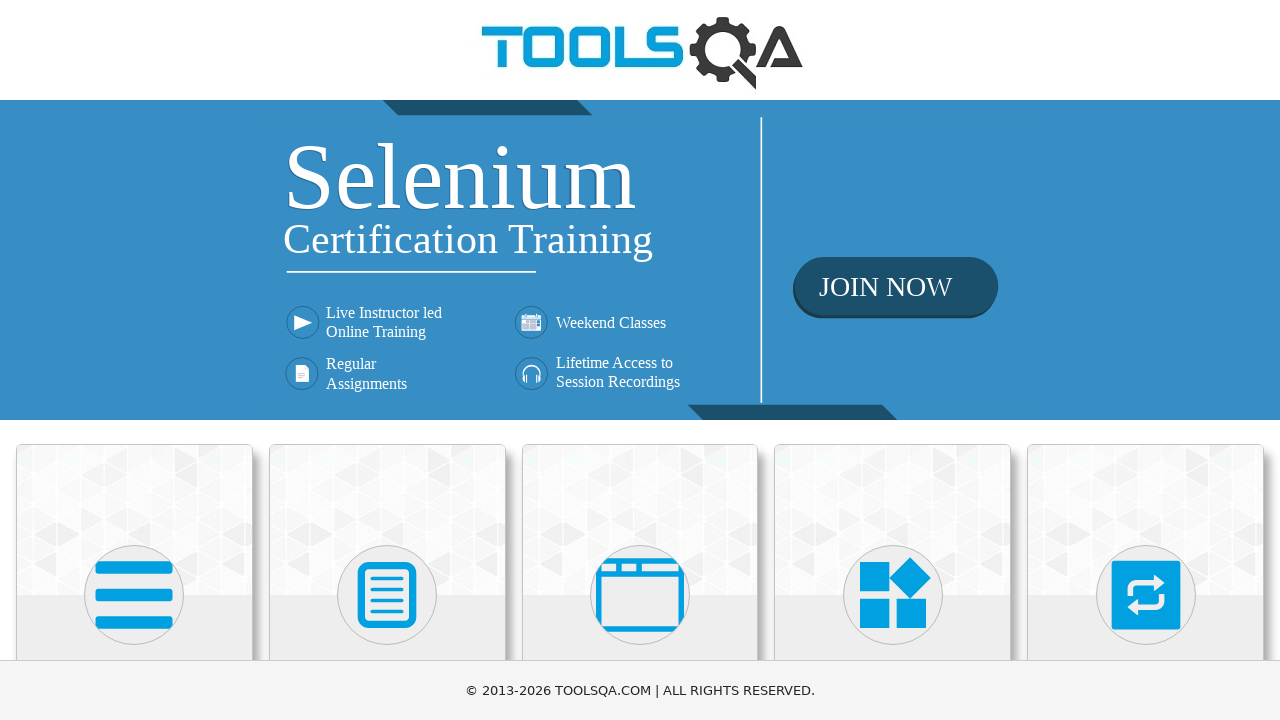

Waited for Forms card to be visible
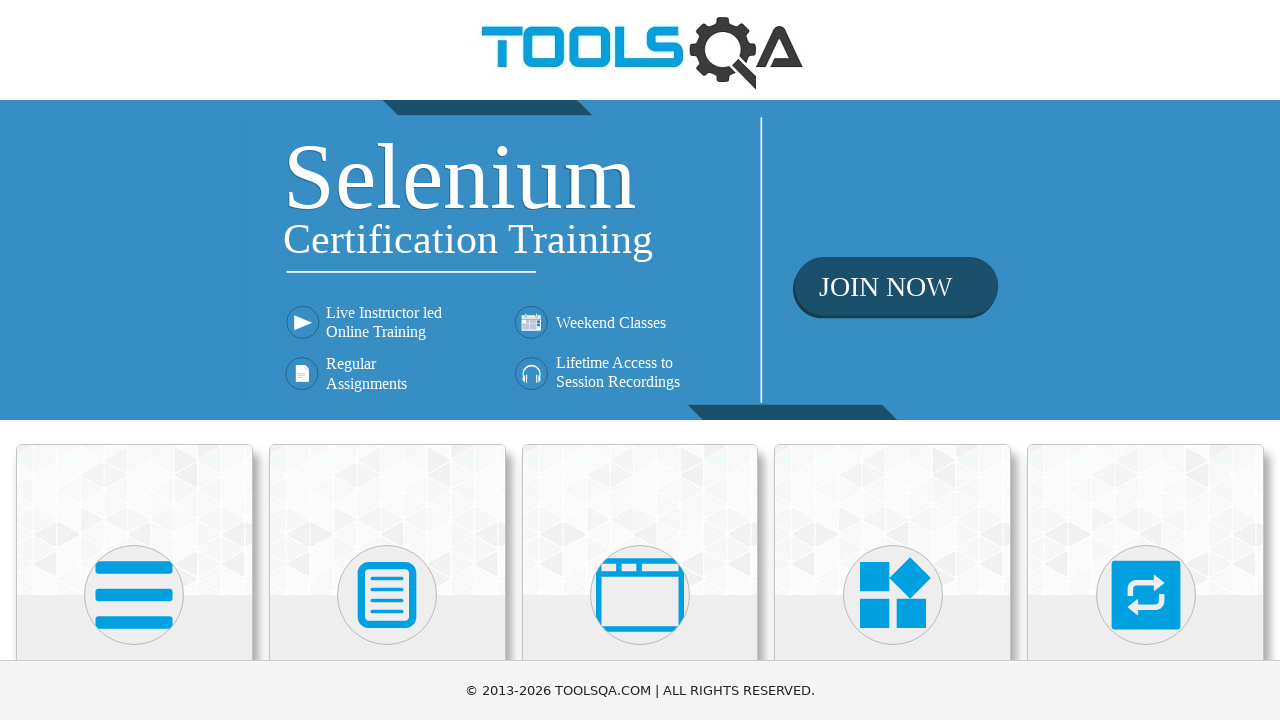

Clicked on the Forms card at (387, 520) on div.card:has-text('Forms')
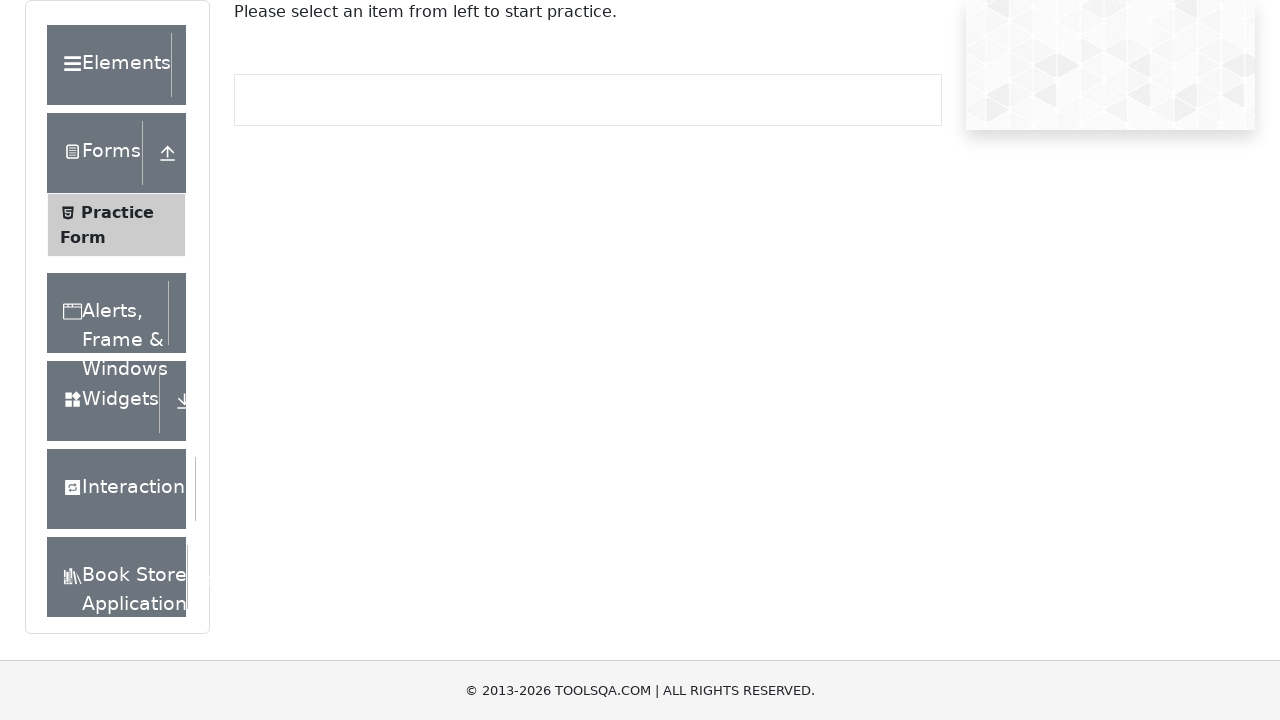

Waited for Practice Form link to be visible
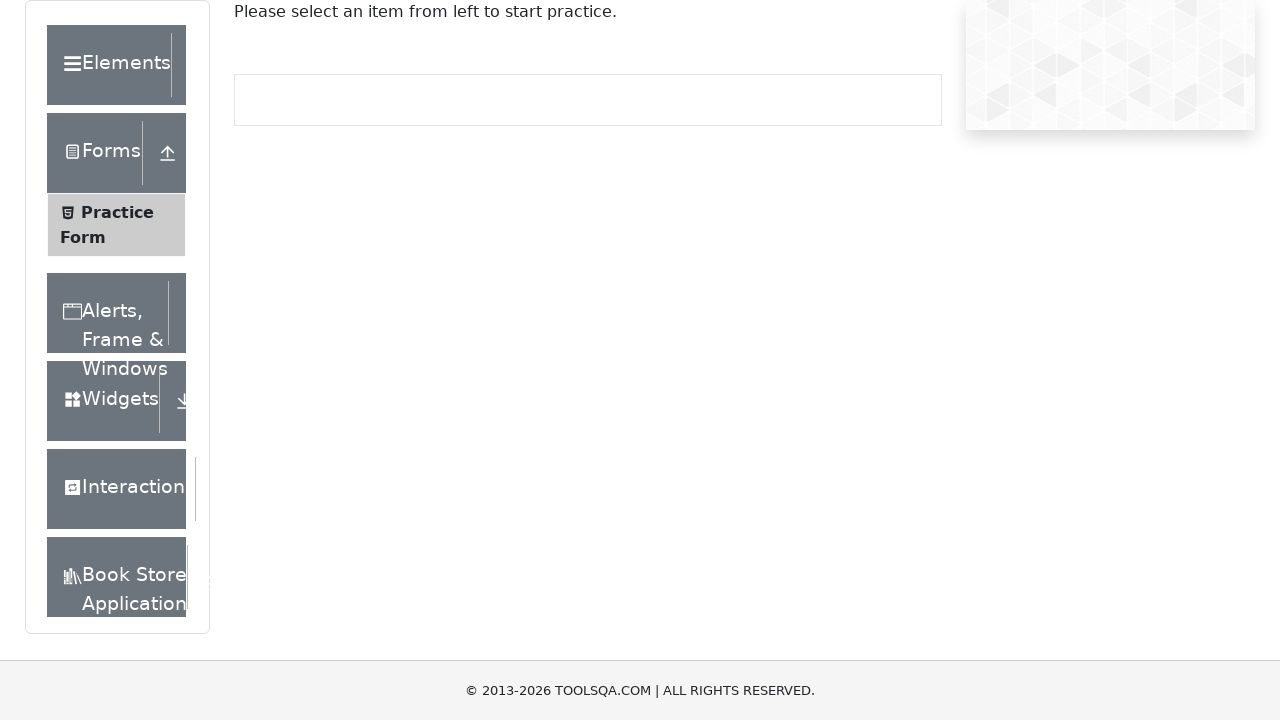

Clicked on Practice Form link at (117, 212) on text=Practice Form
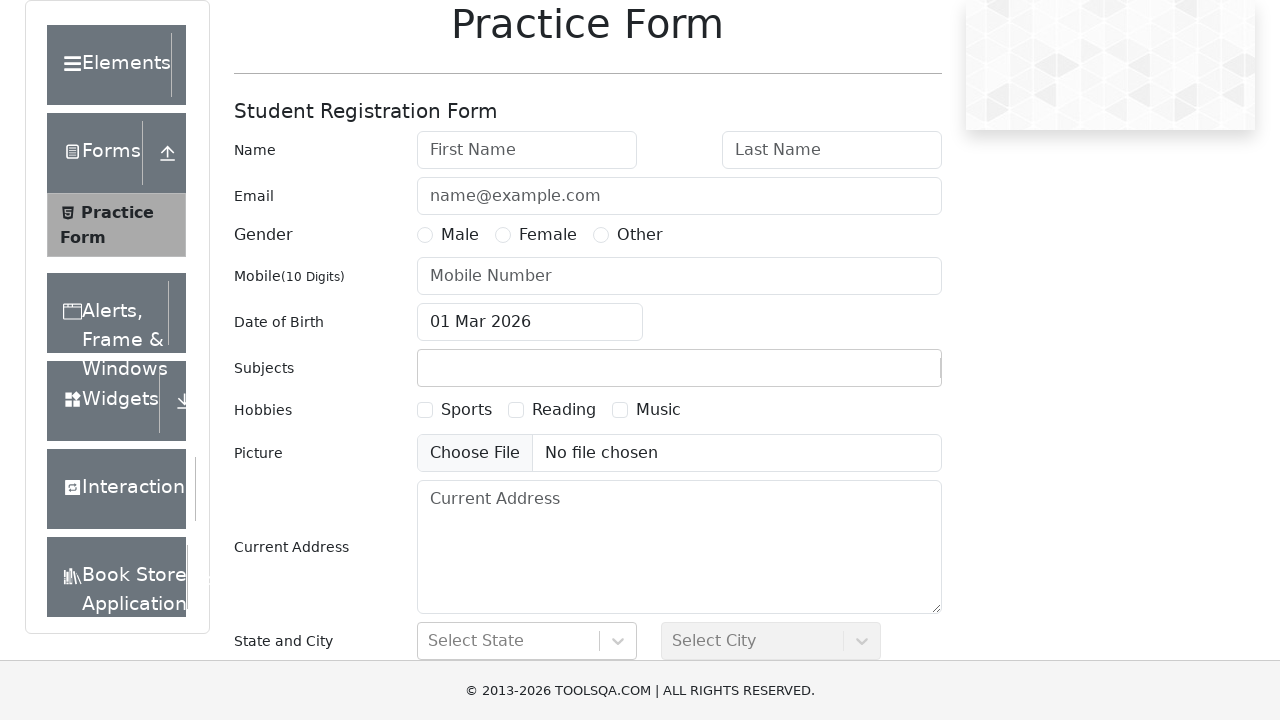

Waited for first name input field to be visible
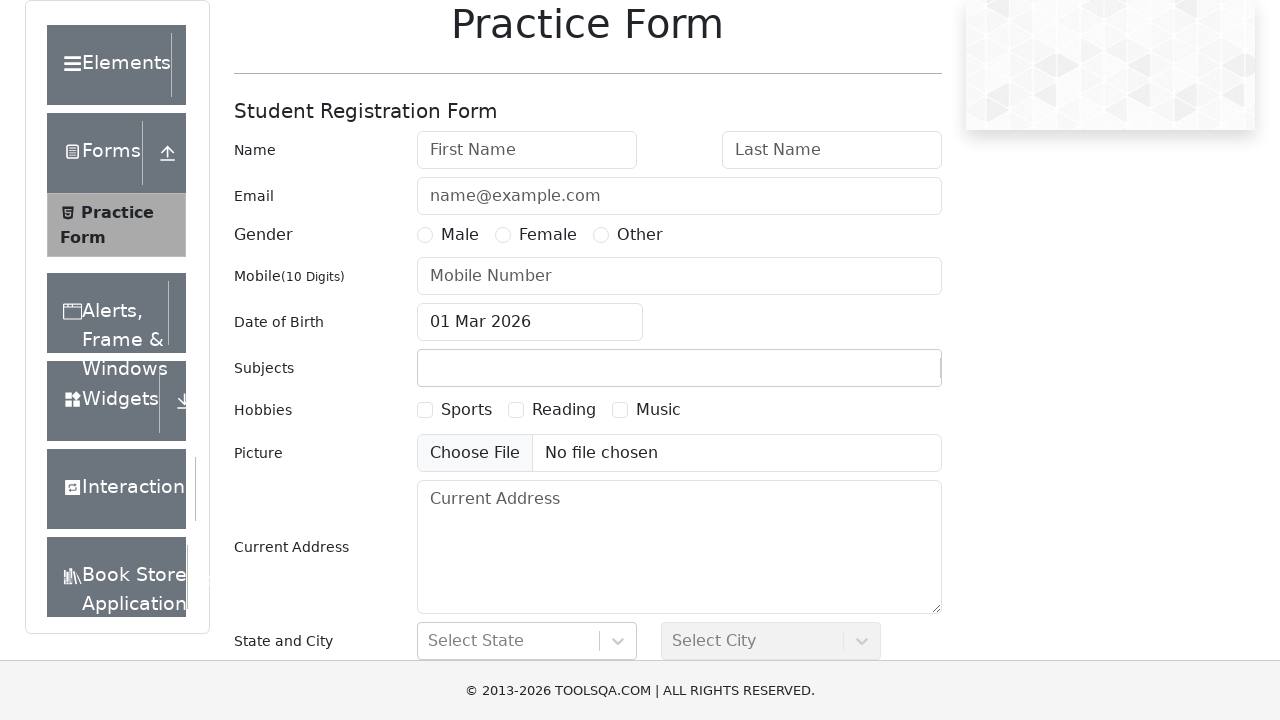

Filled first name field with 'Michael' on #firstName
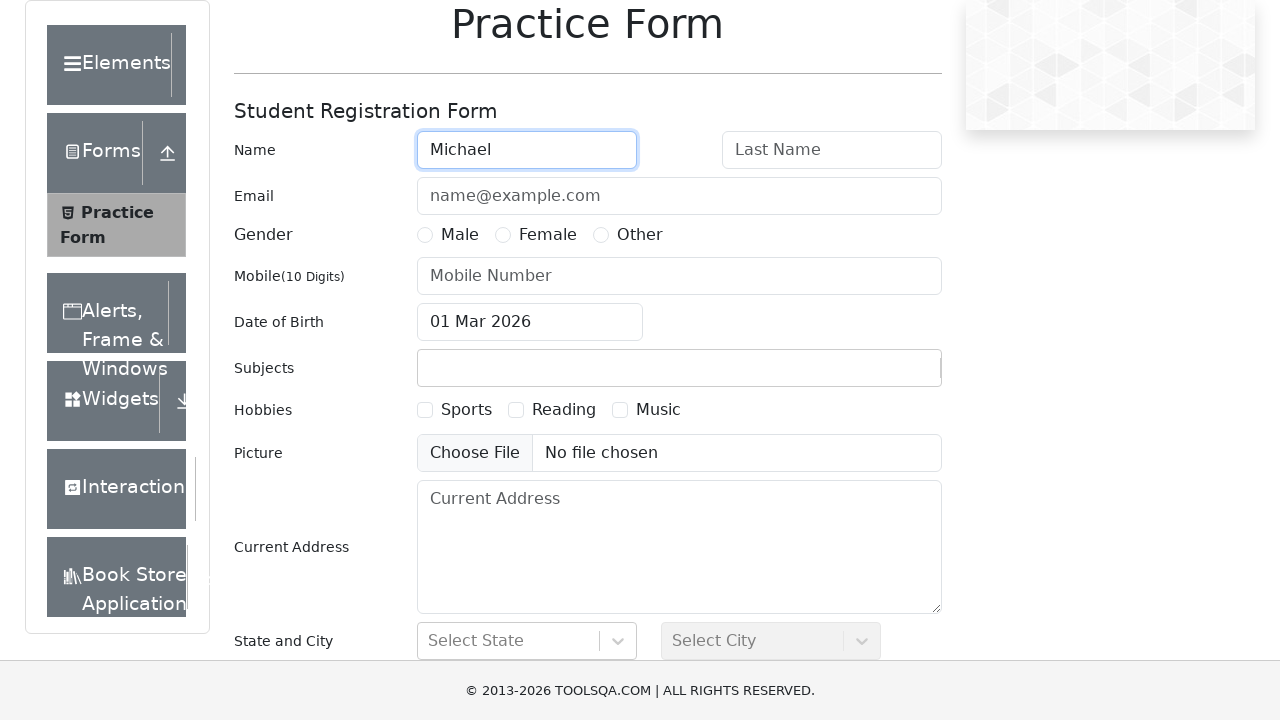

Filled last name field with 'Johnson' on #lastName
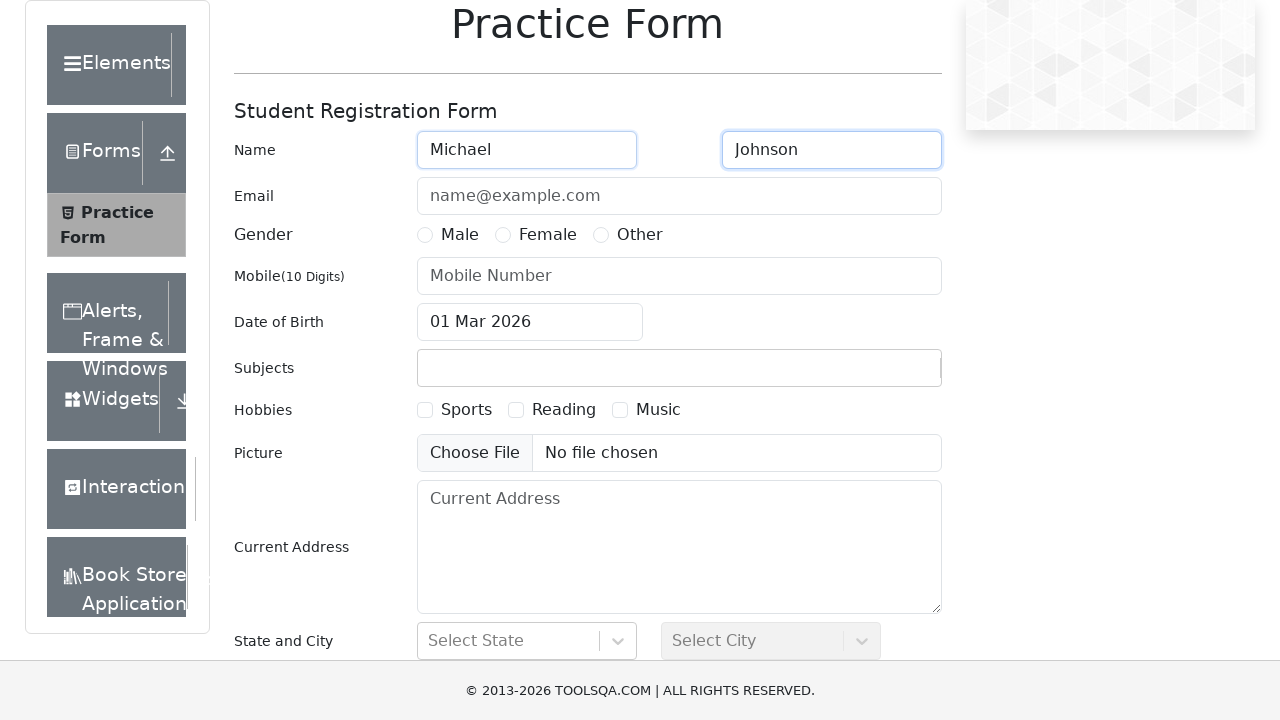

Selected Male gender radio button at (460, 235) on label[for='gender-radio-1']
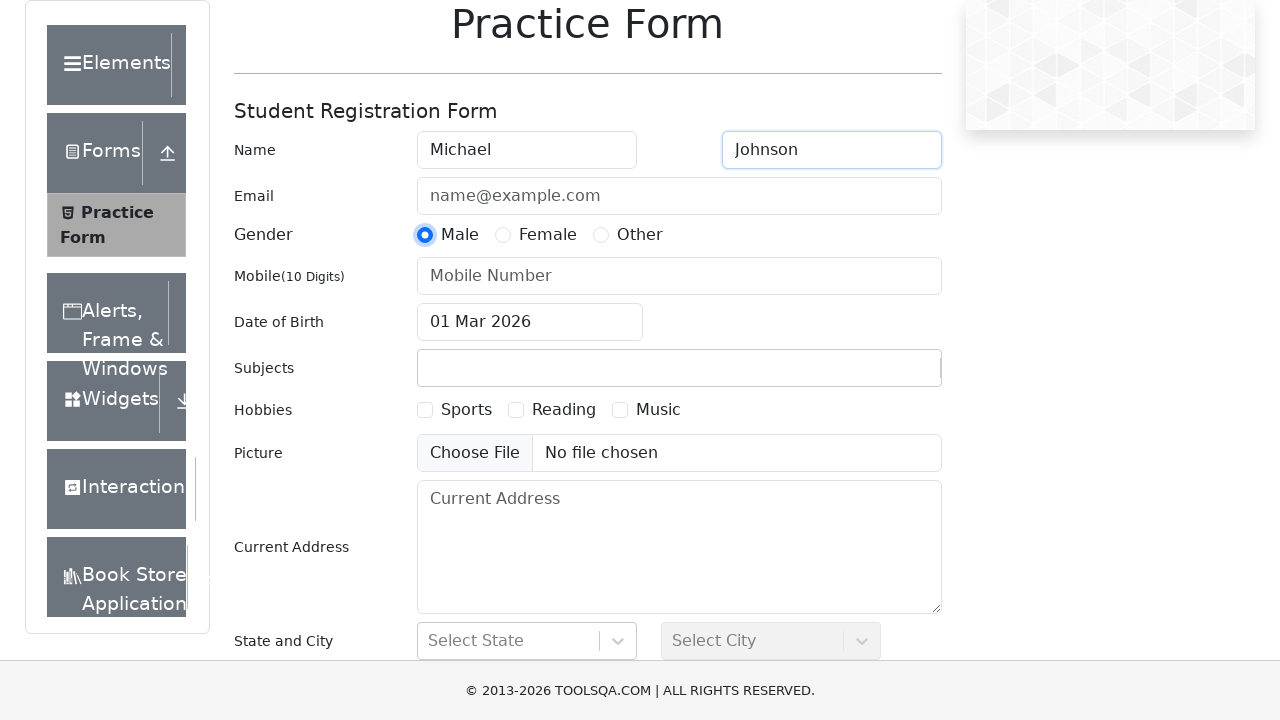

Filled mobile number field with '5551234567' on #userNumber
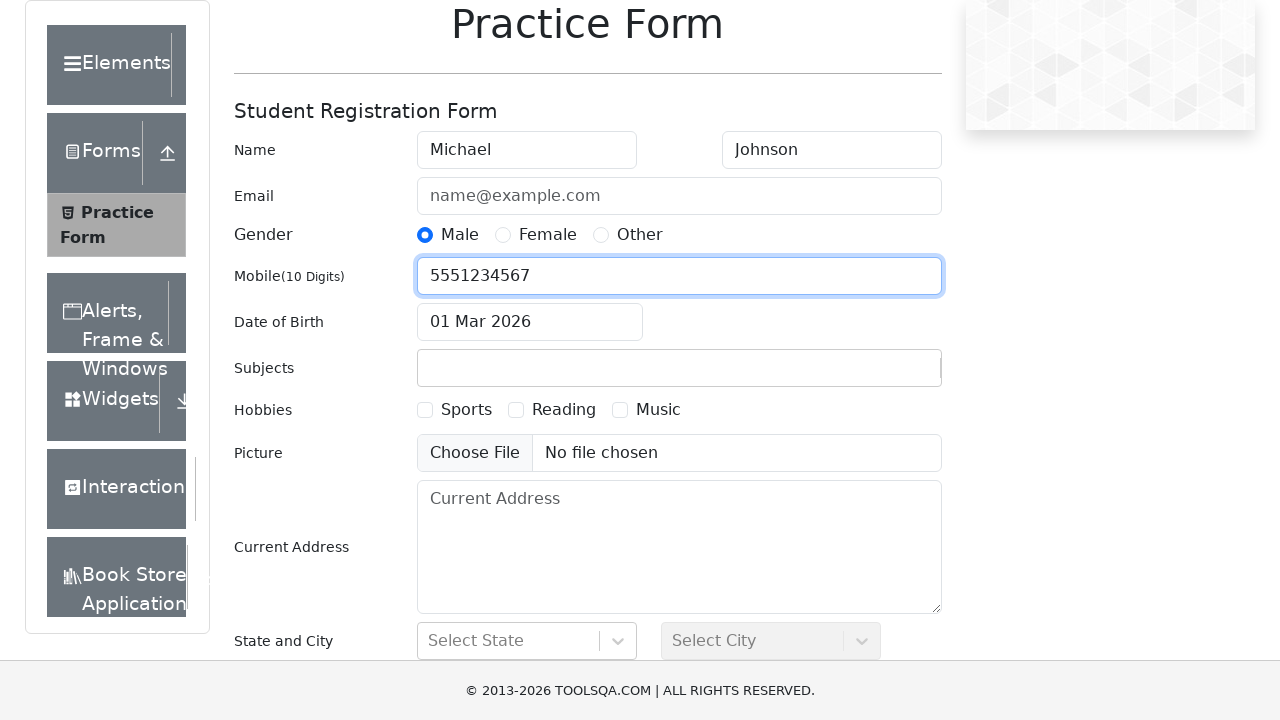

Clicked submit button to submit the form at (885, 499) on #submit
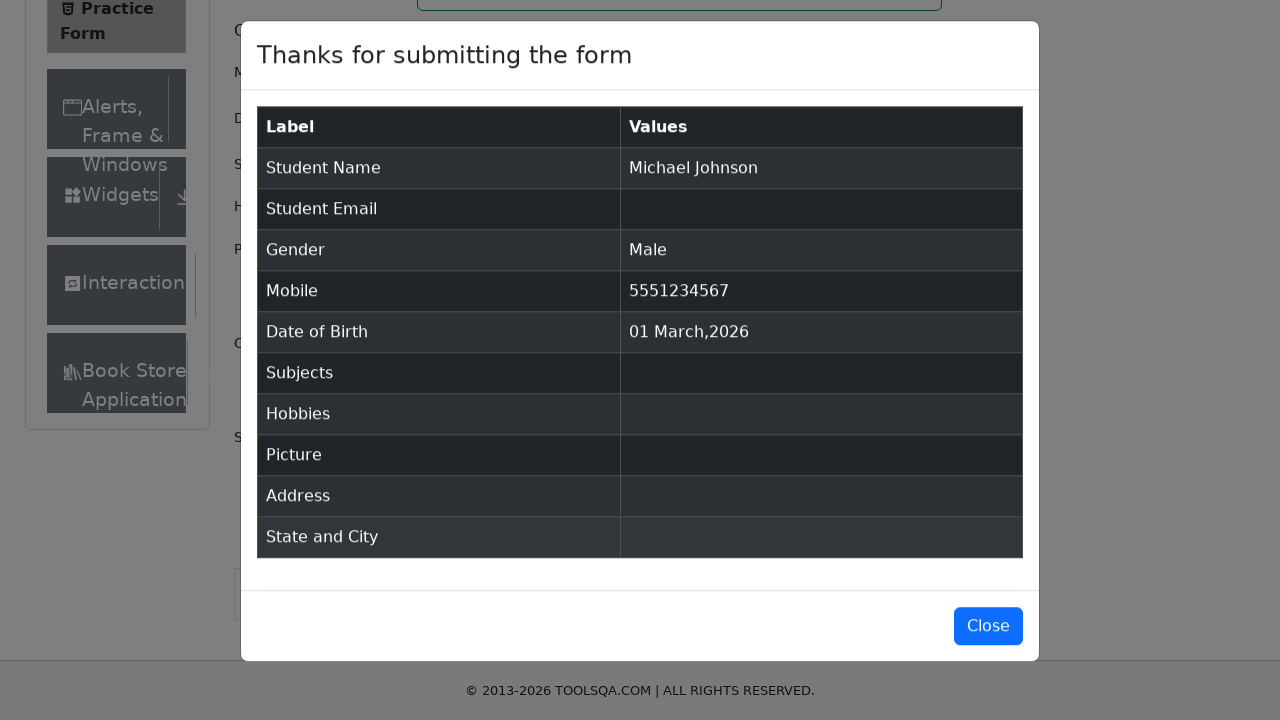

Verified success message 'Thanks for submitting the form' is displayed
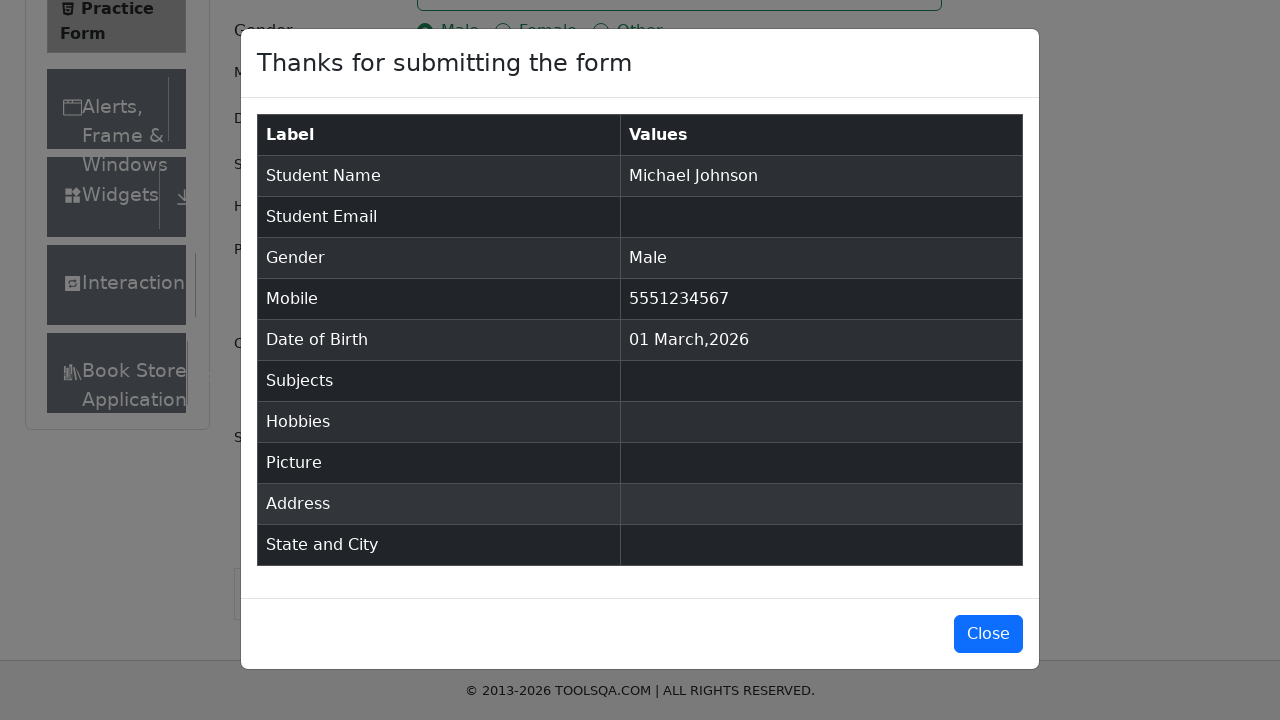

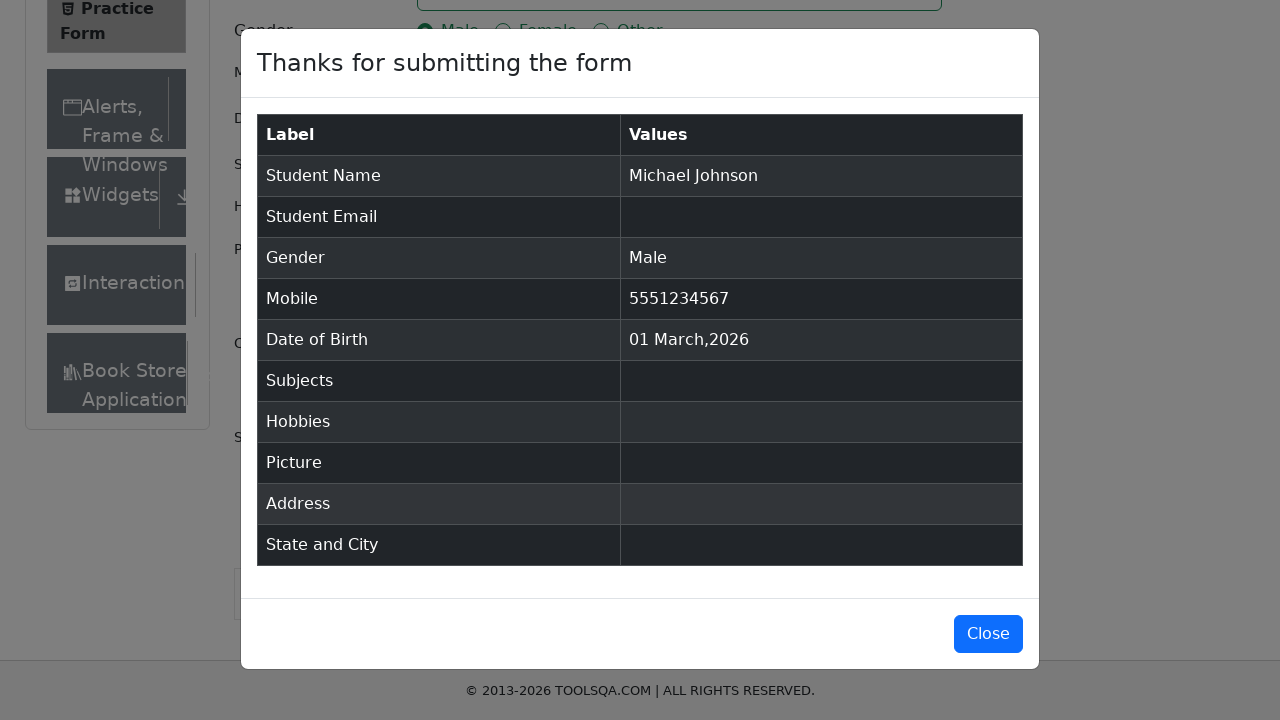